Navigates to IT-Högskolan website and verifies the page title

Starting URL: https://www.iths.se

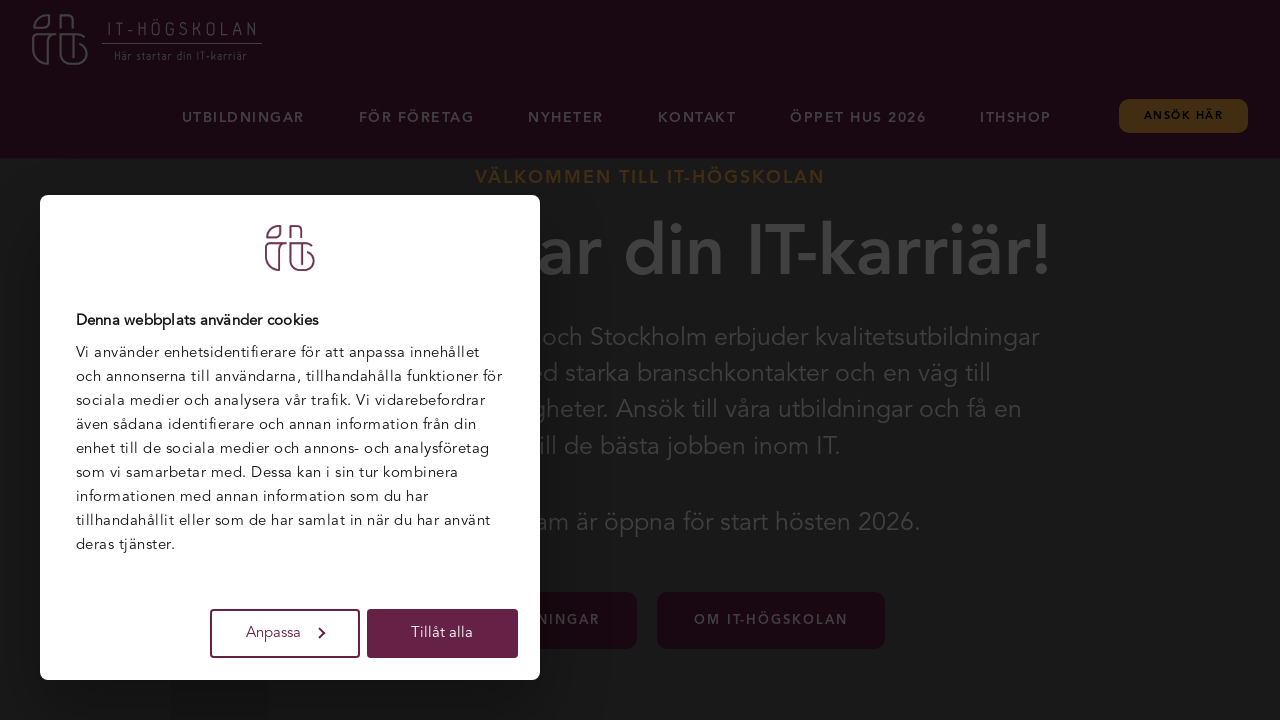

Navigated to IT-Högskolan website
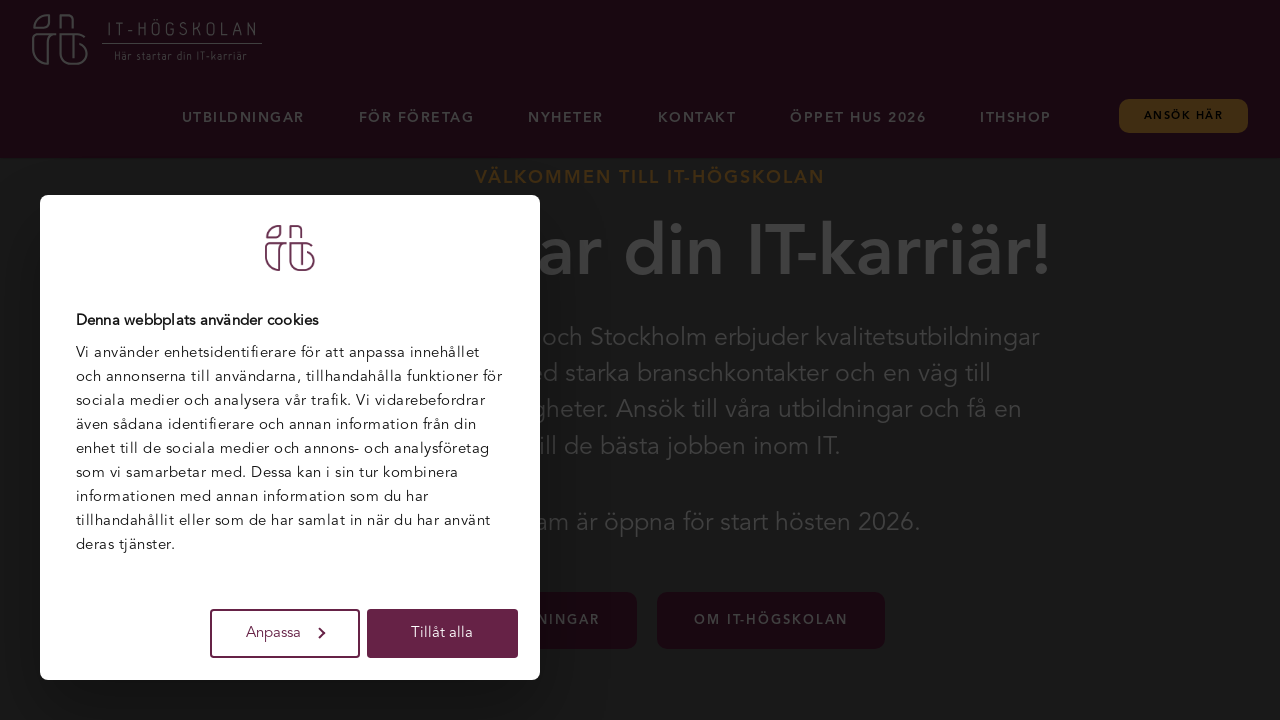

Retrieved page title
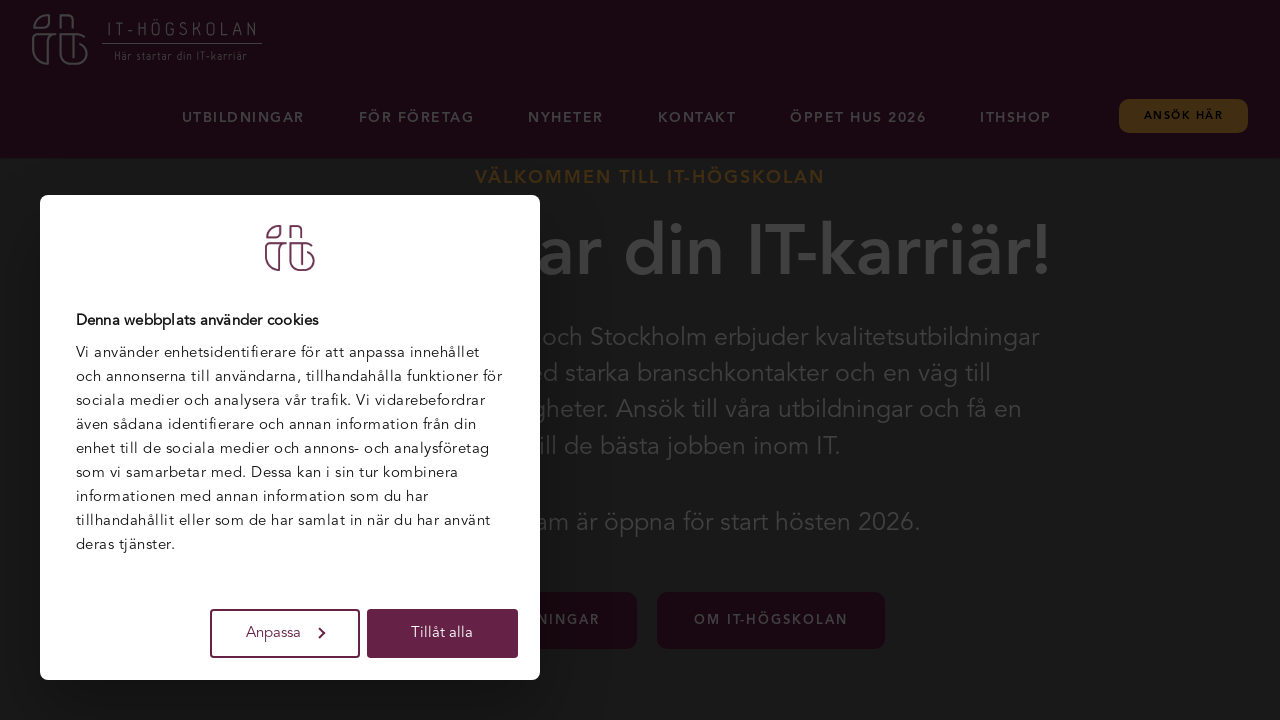

Verified page title matches expected value
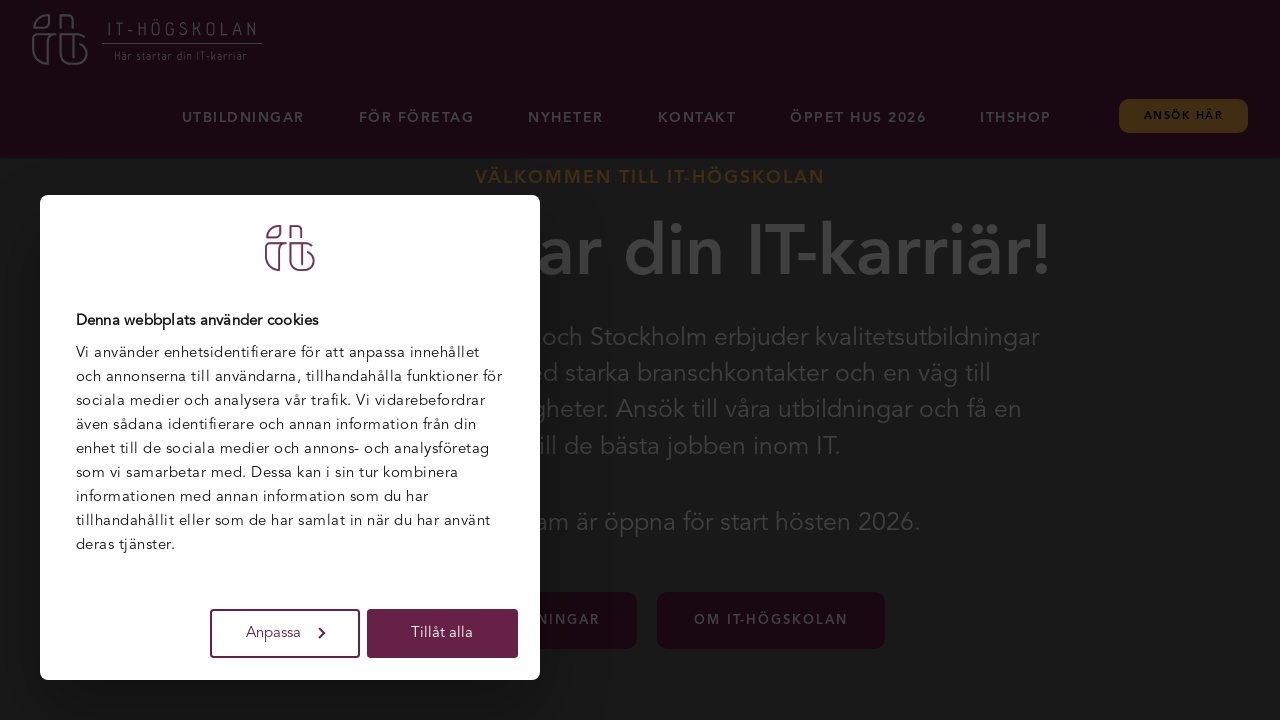

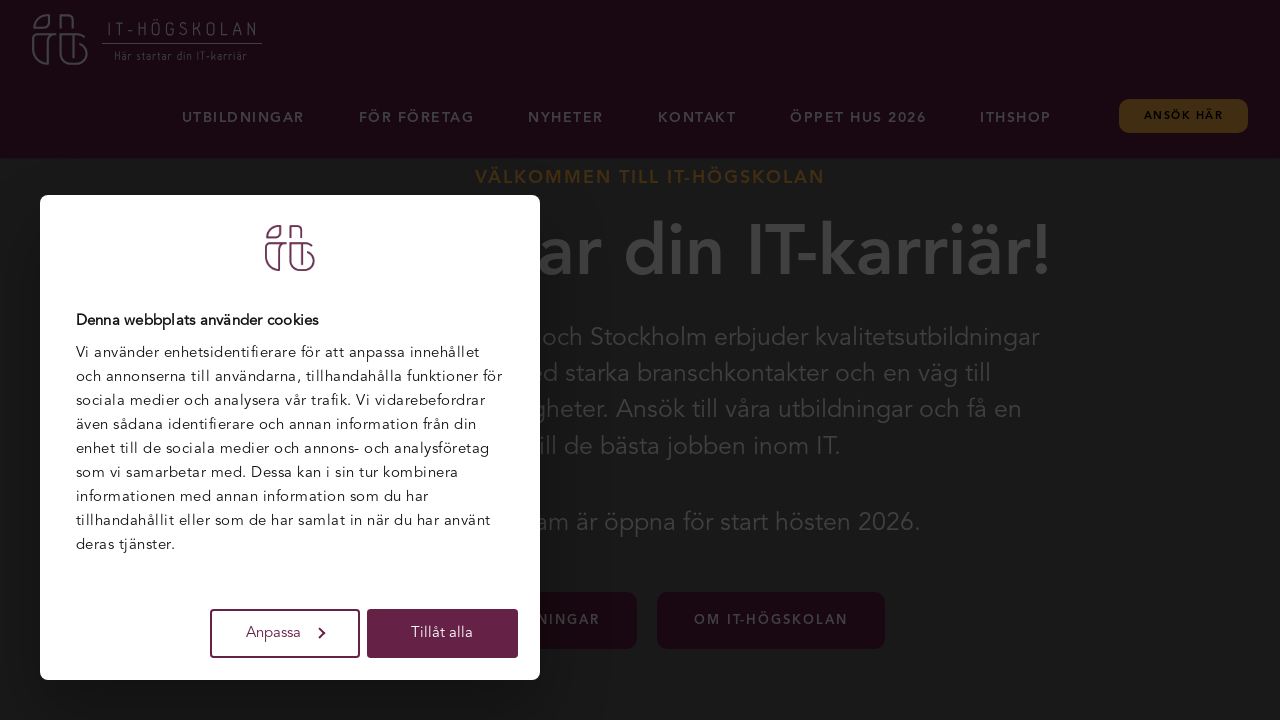